Navigates to the Sport Express European Volleyball Championship page and verifies that key page elements are present including the h1 heading, submenu button, news section, and reviews section.

Starting URL: https://m.sport-express.ru/volleyball/eurovolley/

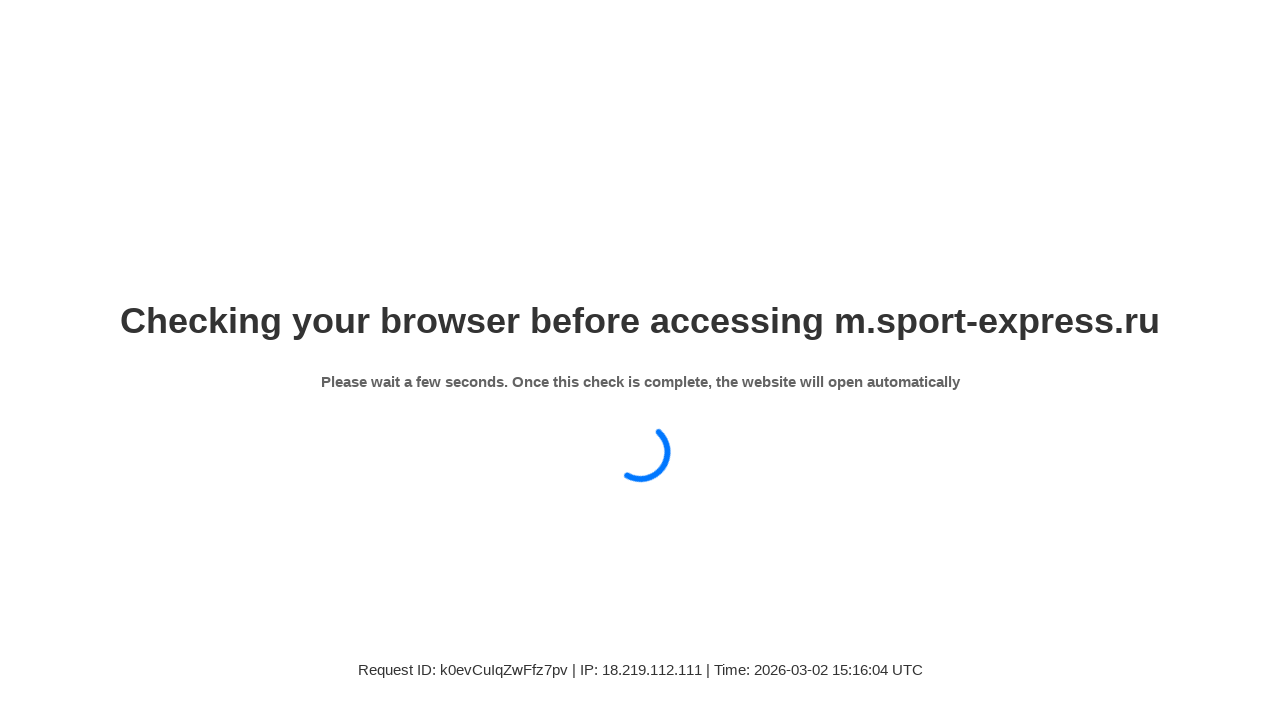

Waited for page to fully load (networkidle state)
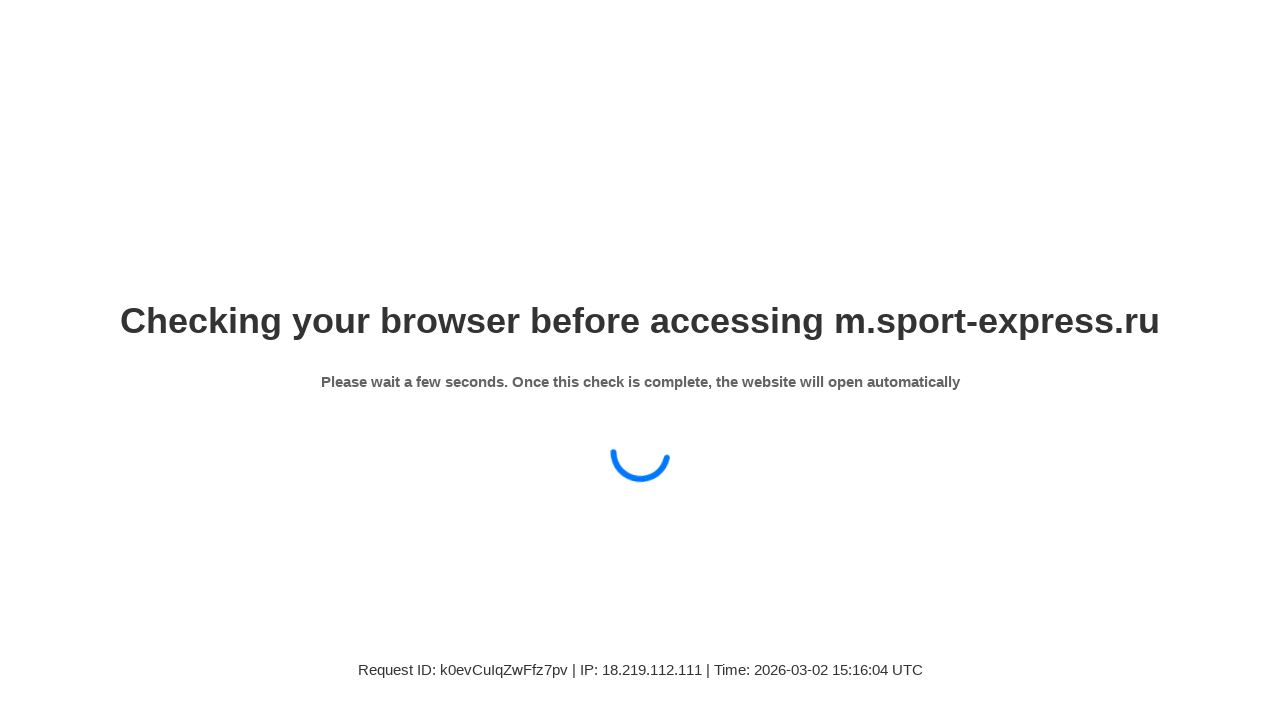

Verified h1 heading for European Volleyball Championship is present
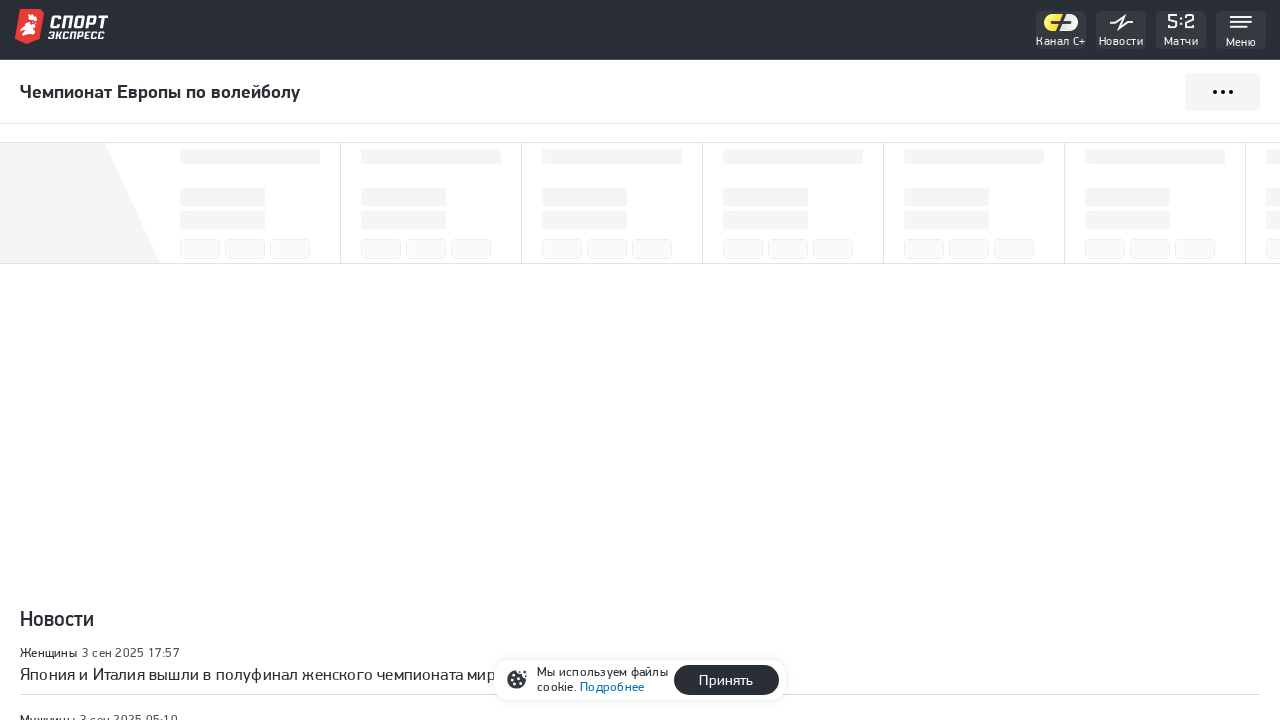

Verified submenu button is present
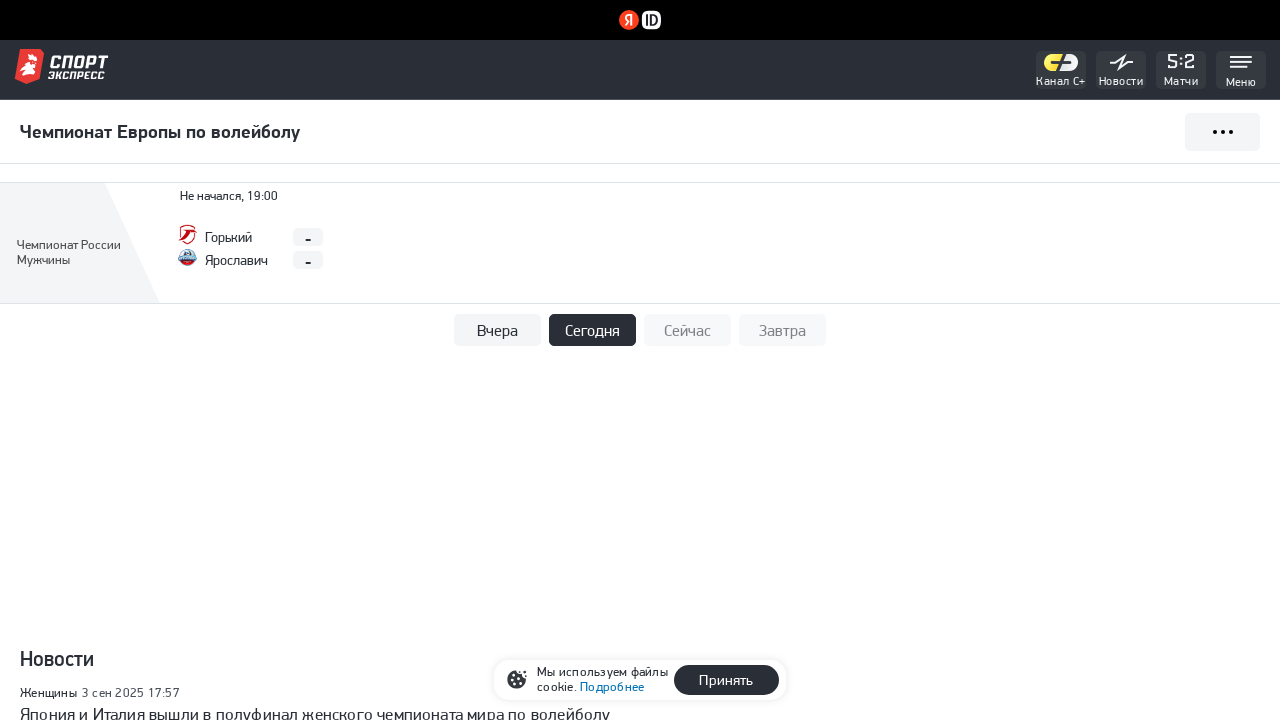

Verified news section is present
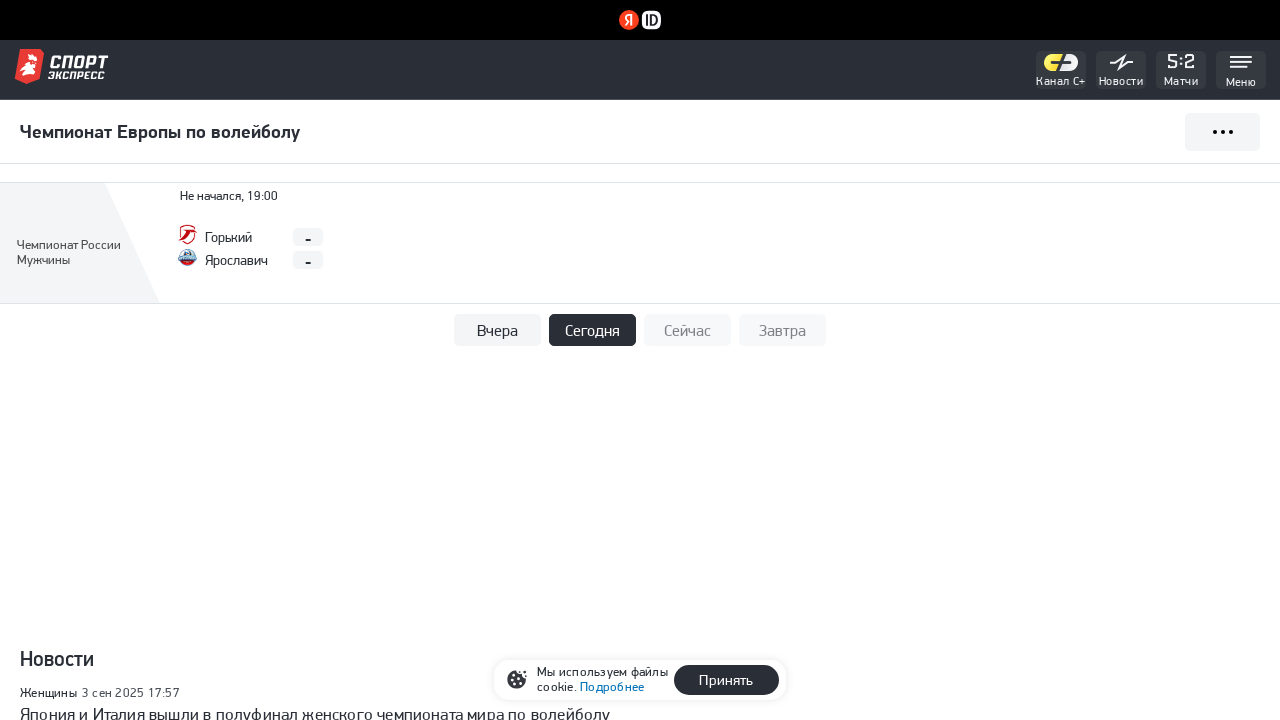

Verified reviews/articles section is present
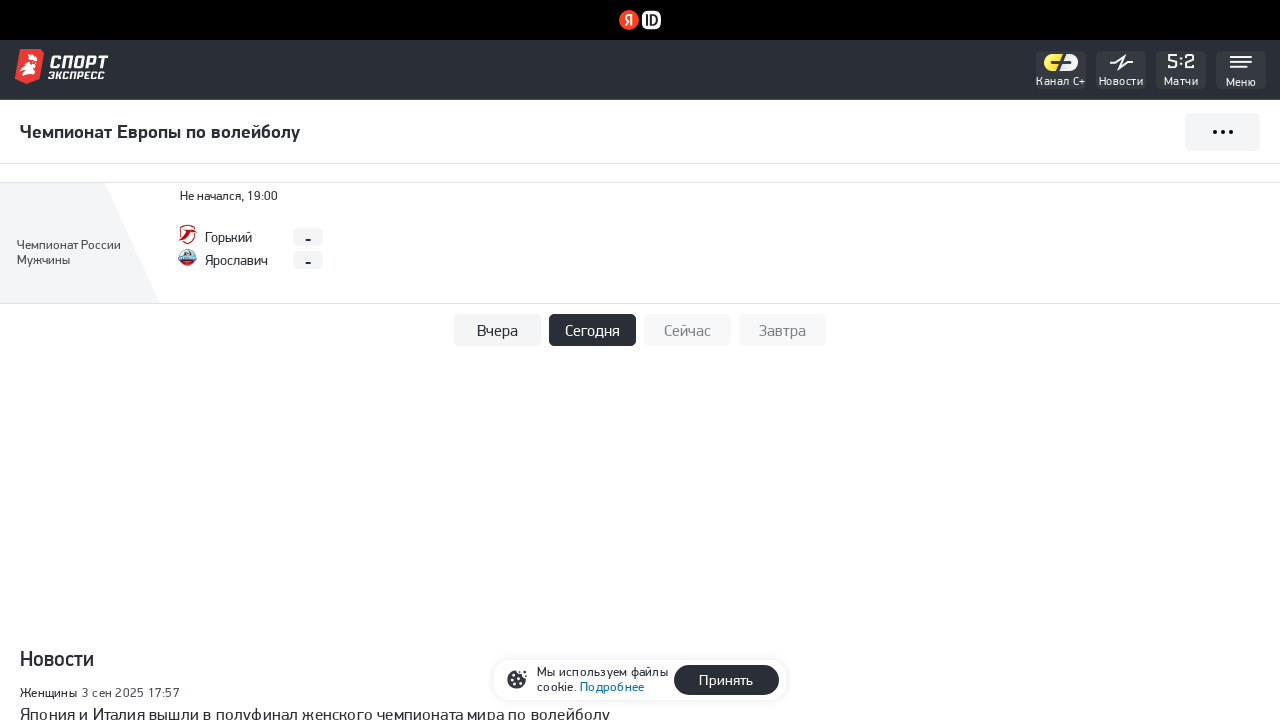

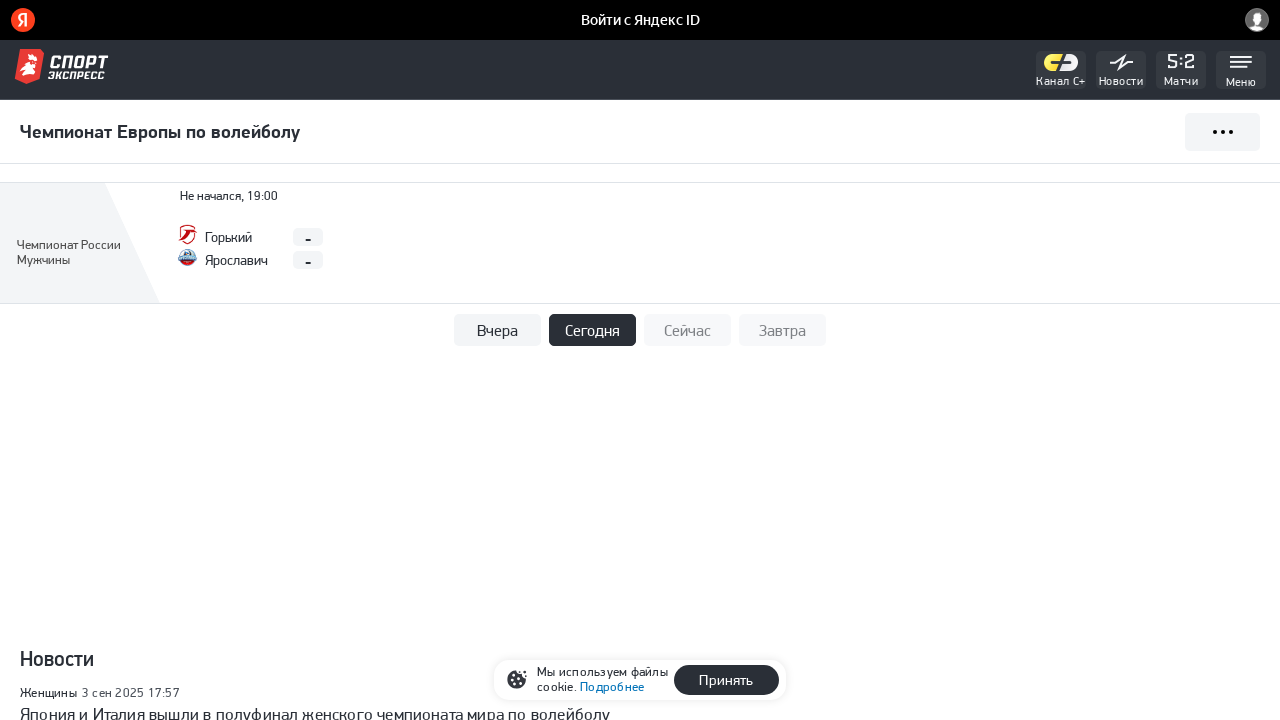